Tests the Playwright documentation homepage by verifying the page title contains "Playwright", checking the "Get Started" link has the correct href attribute, clicking it, and verifying navigation to the intro page.

Starting URL: https://playwright.dev/

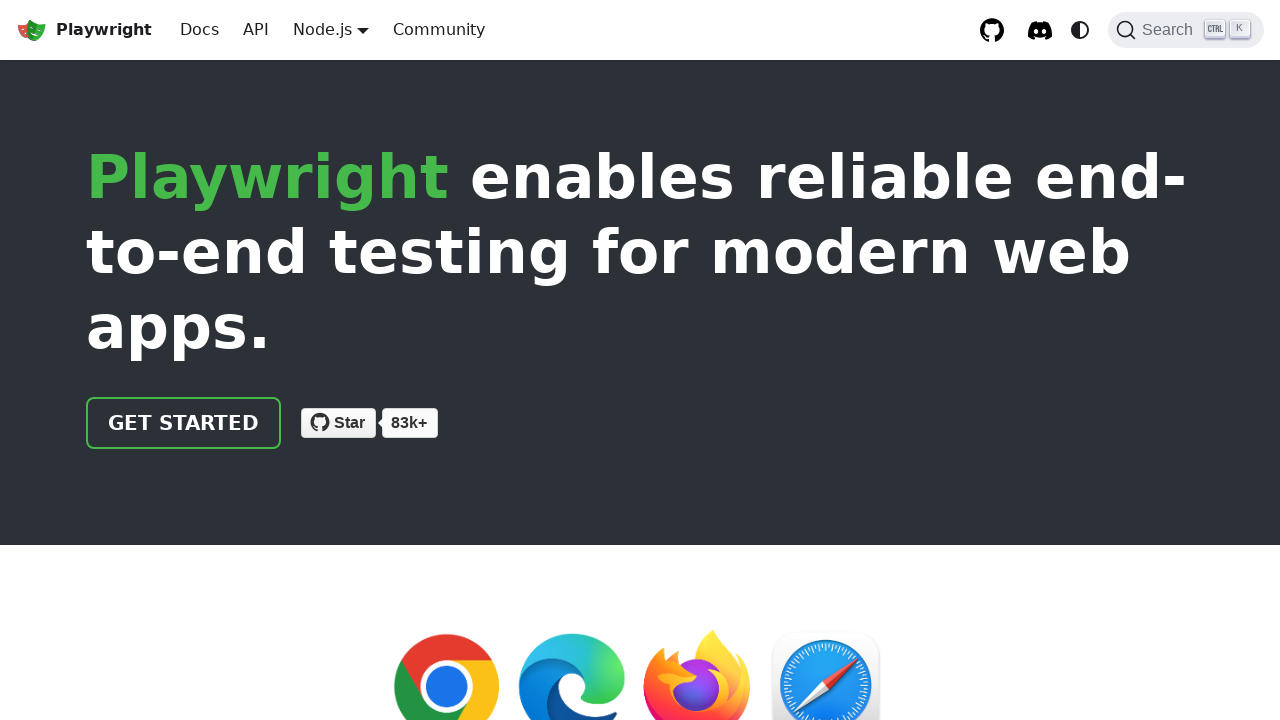

Verified page title contains 'Playwright'
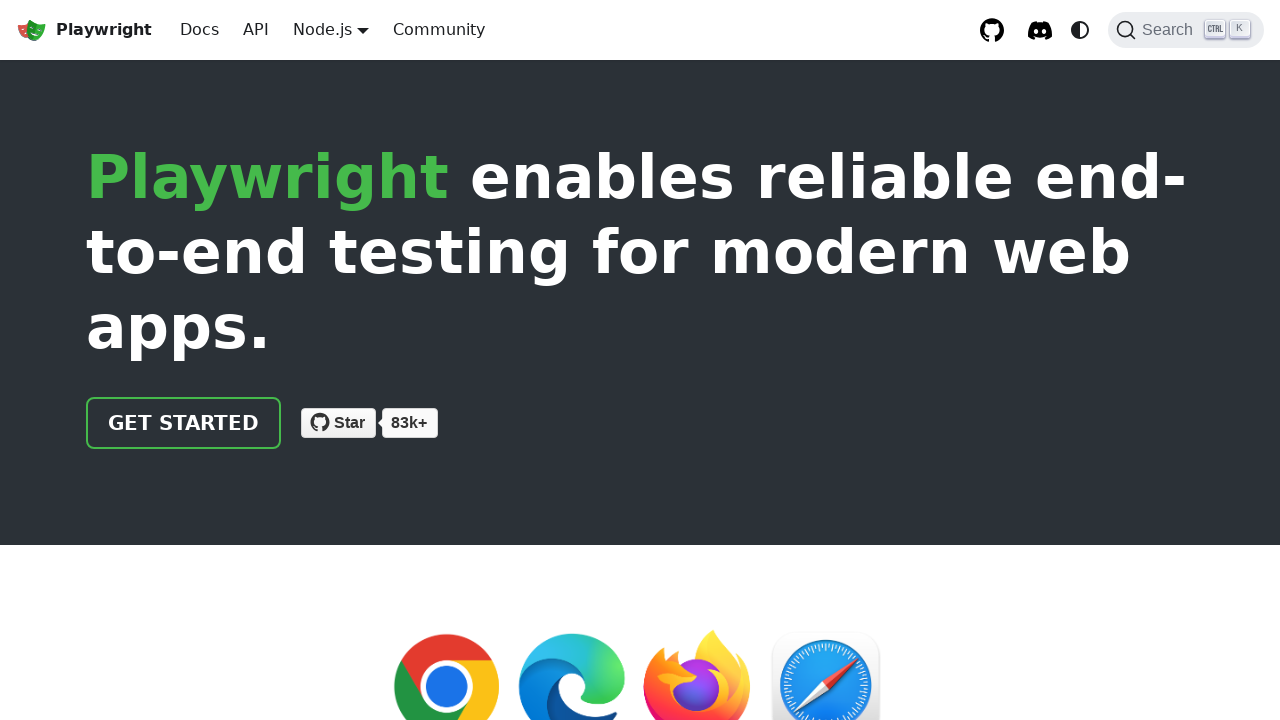

Located the 'Get Started' link
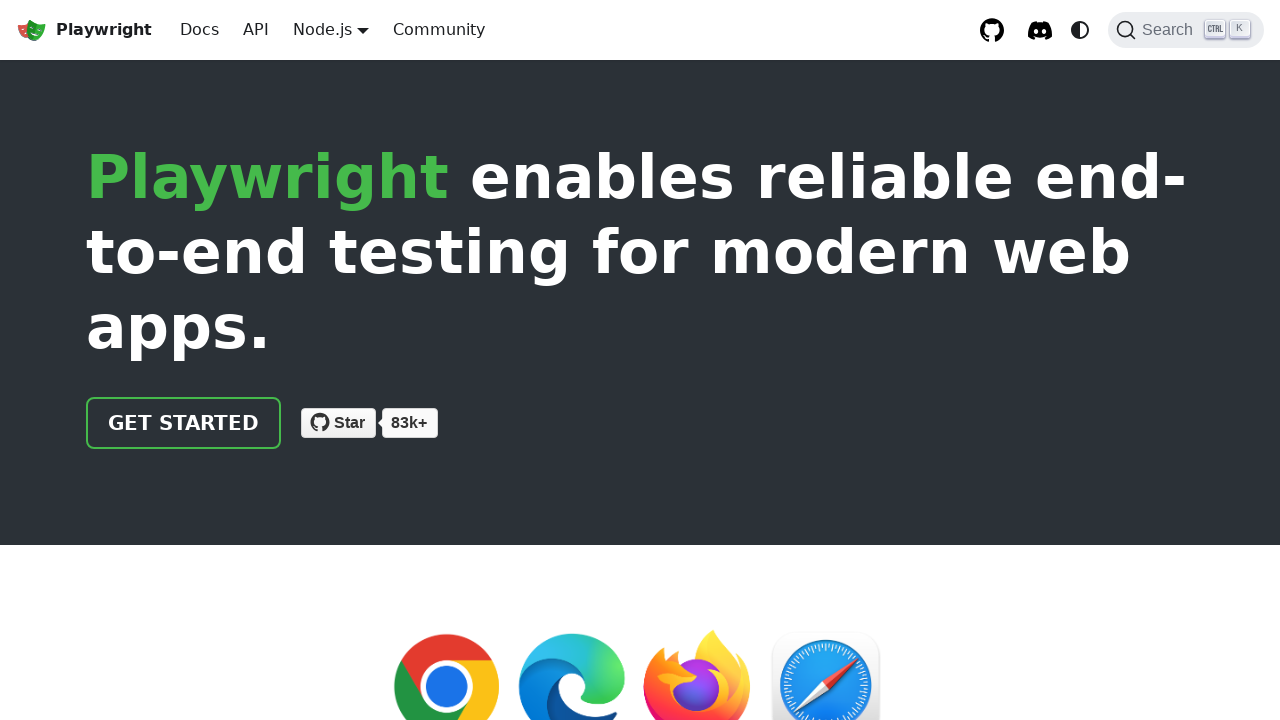

Verified 'Get Started' link has correct href attribute '/docs/intro'
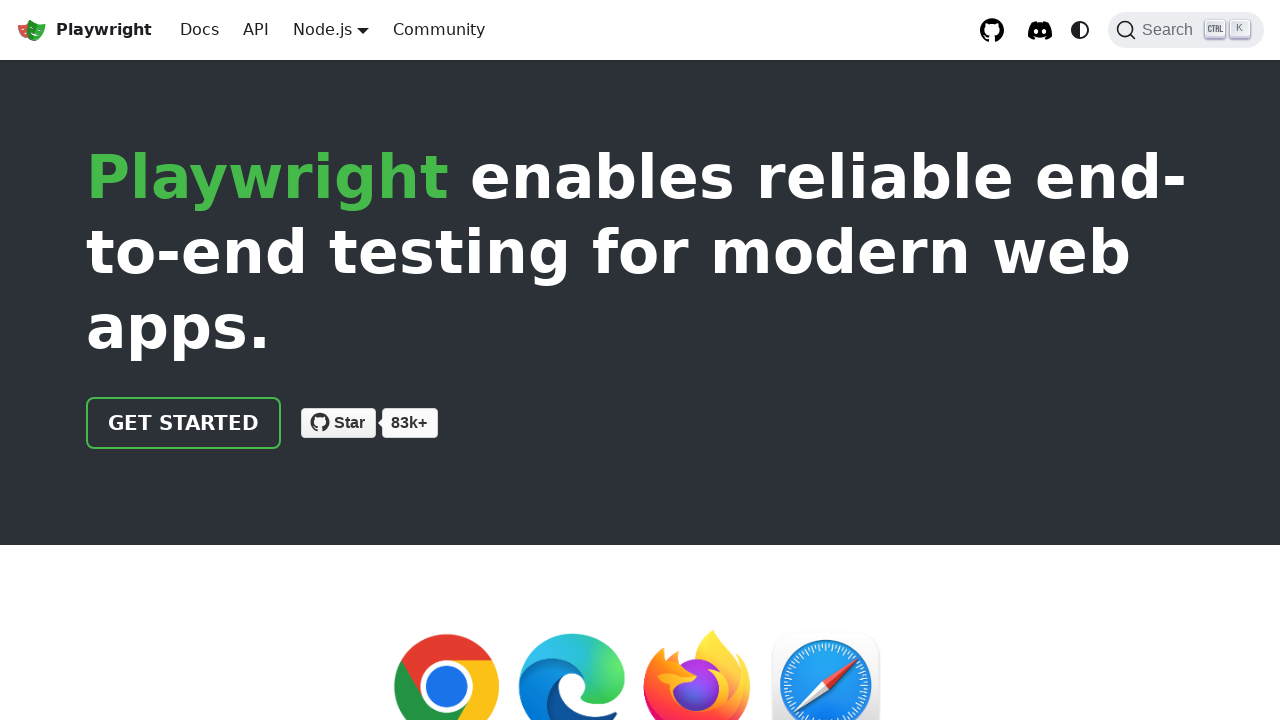

Clicked the 'Get Started' link at (184, 423) on text=Get Started
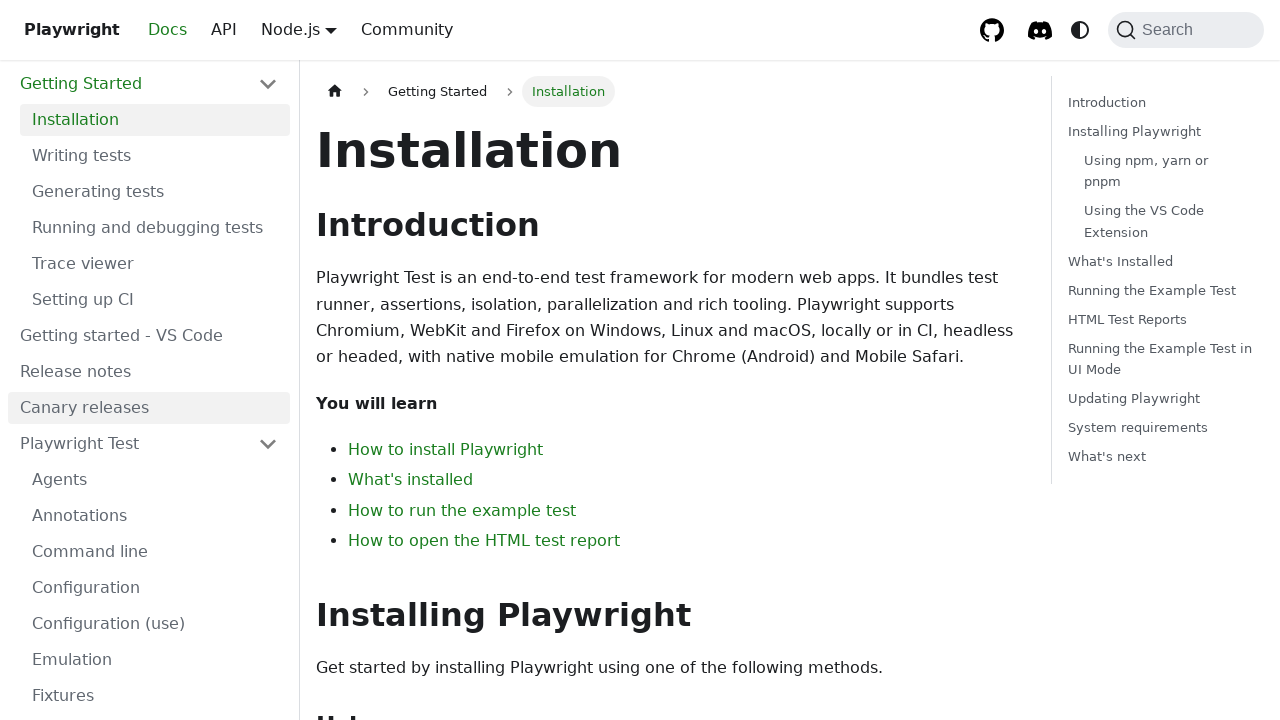

Verified navigation to intro page
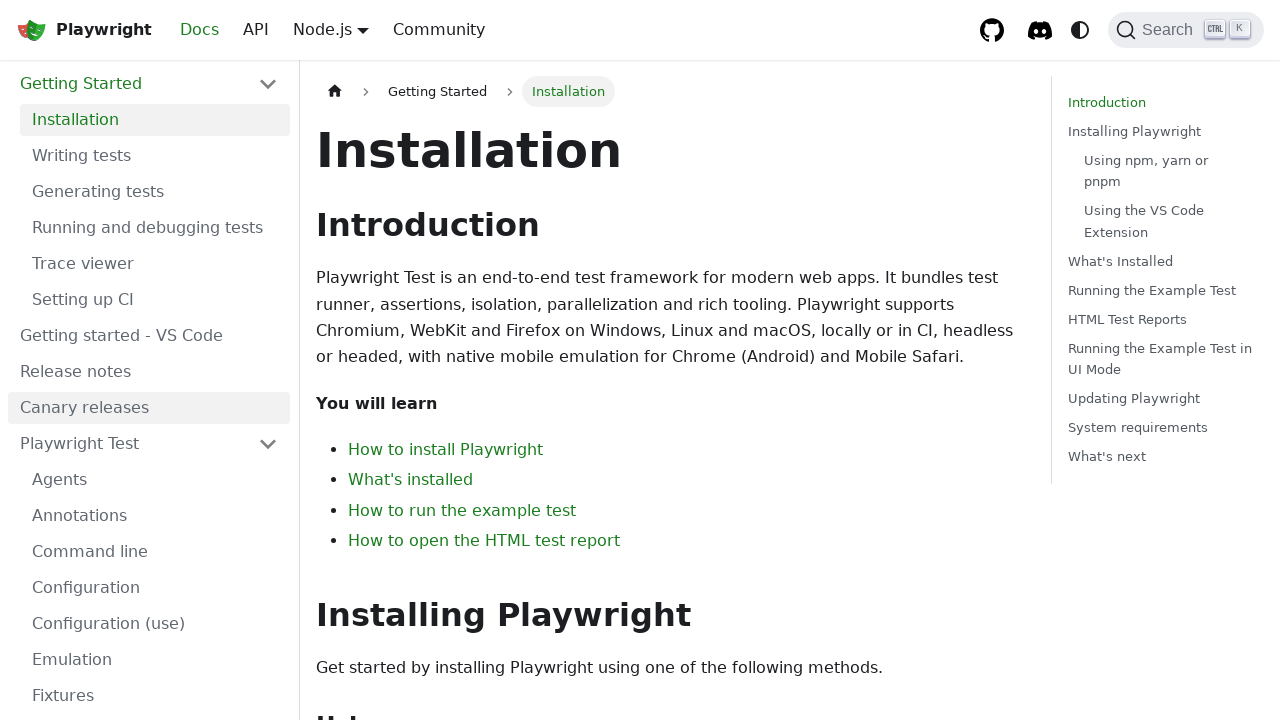

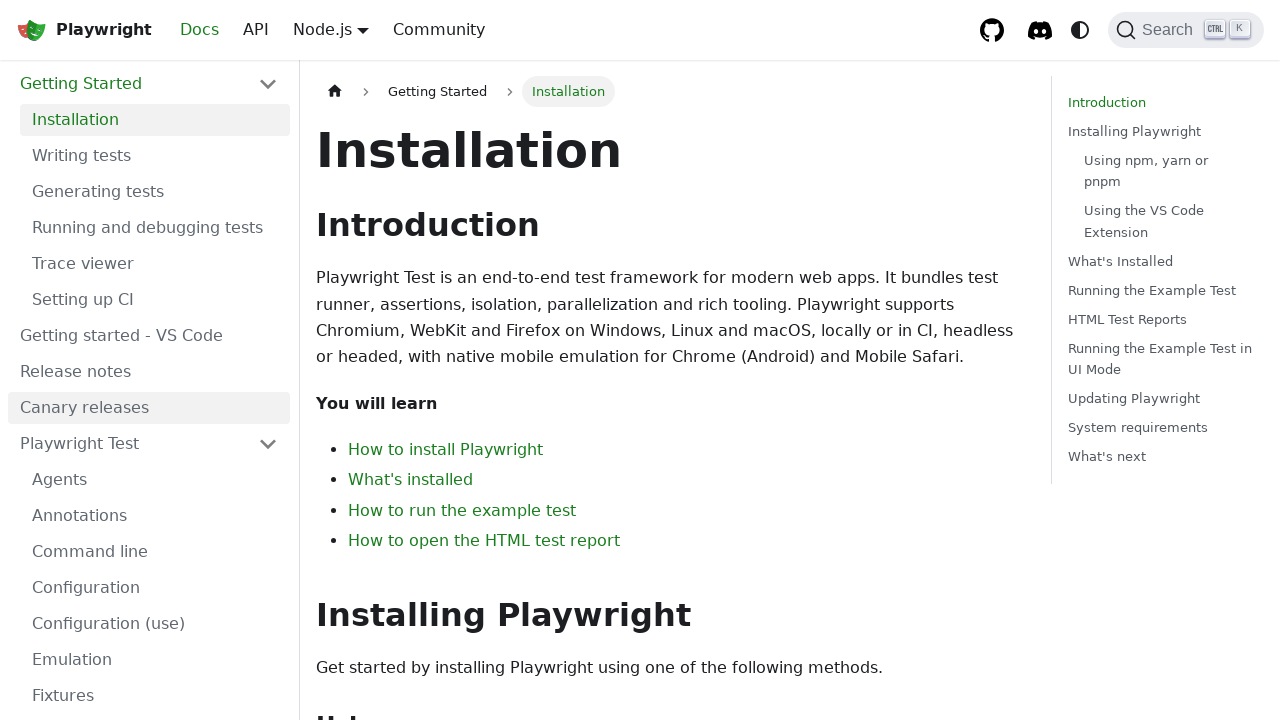